Tests hover interaction by moving mouse to the CYDEO link element and then scrolling the page up using keyboard actions

Starting URL: https://practice.cydeo.com/

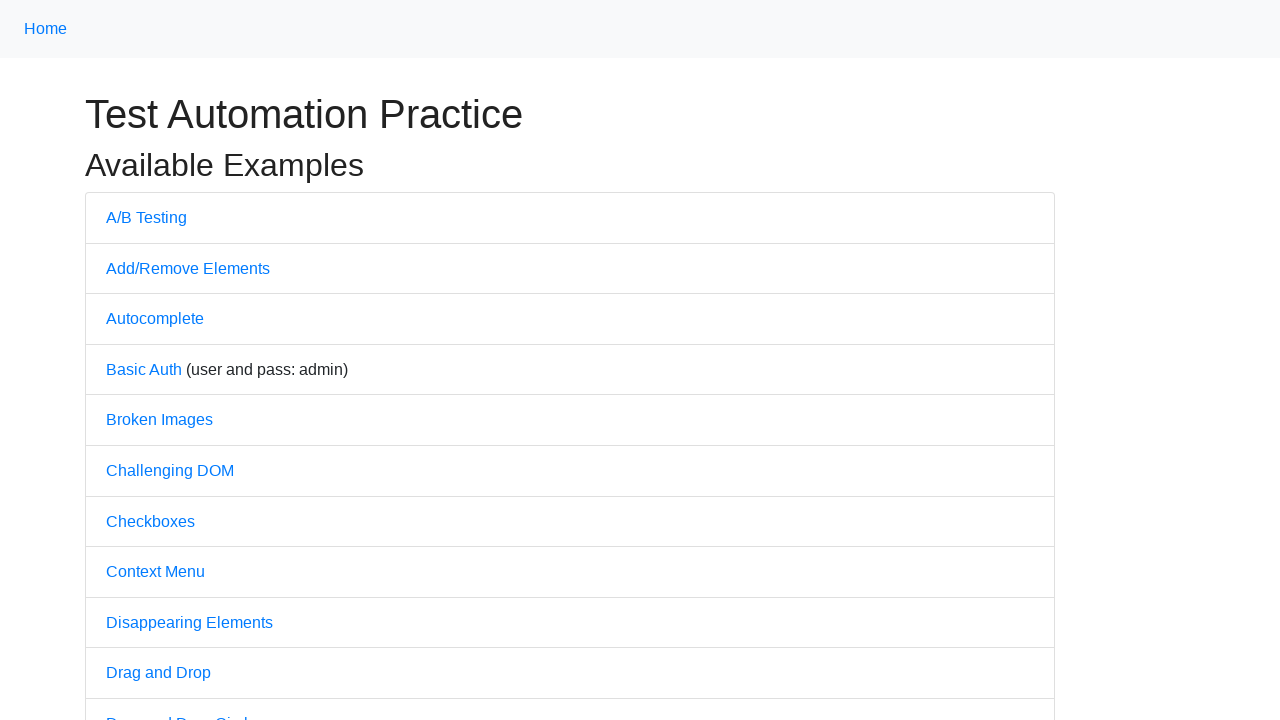

Hovered over CYDEO link element at (614, 707) on a:has-text('CYDEO')
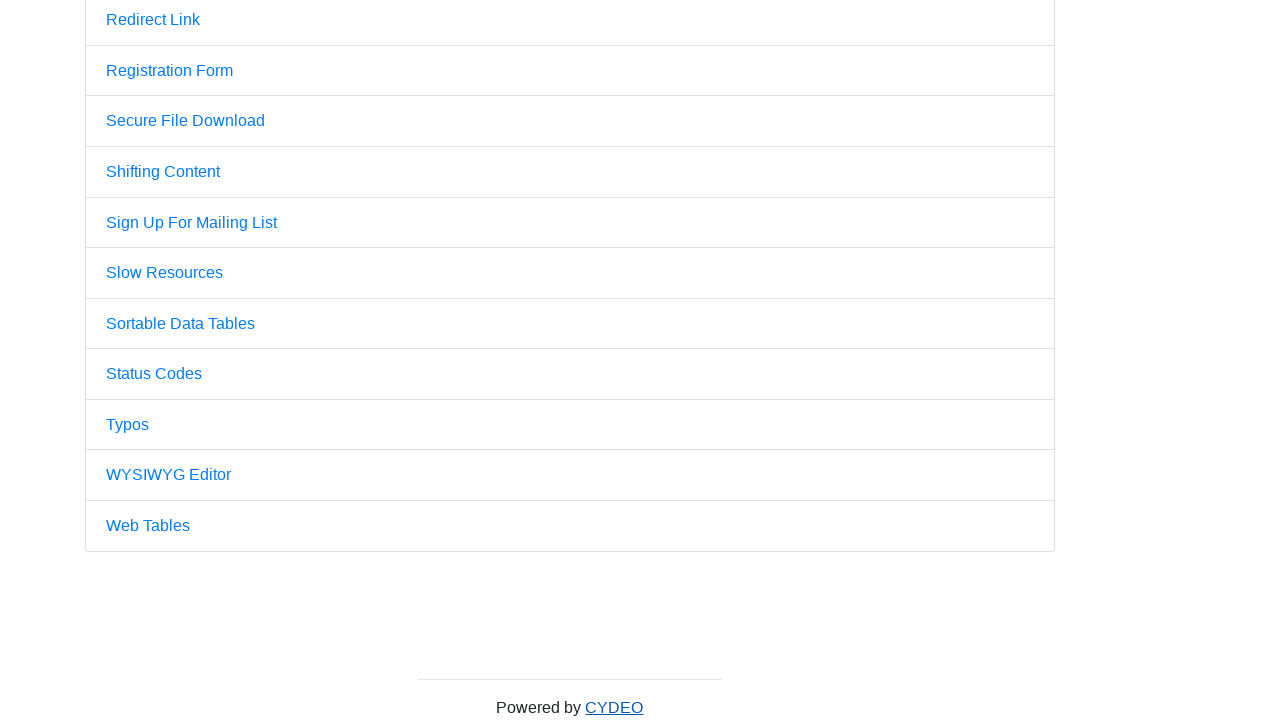

Waited 4 seconds to observe hover effect
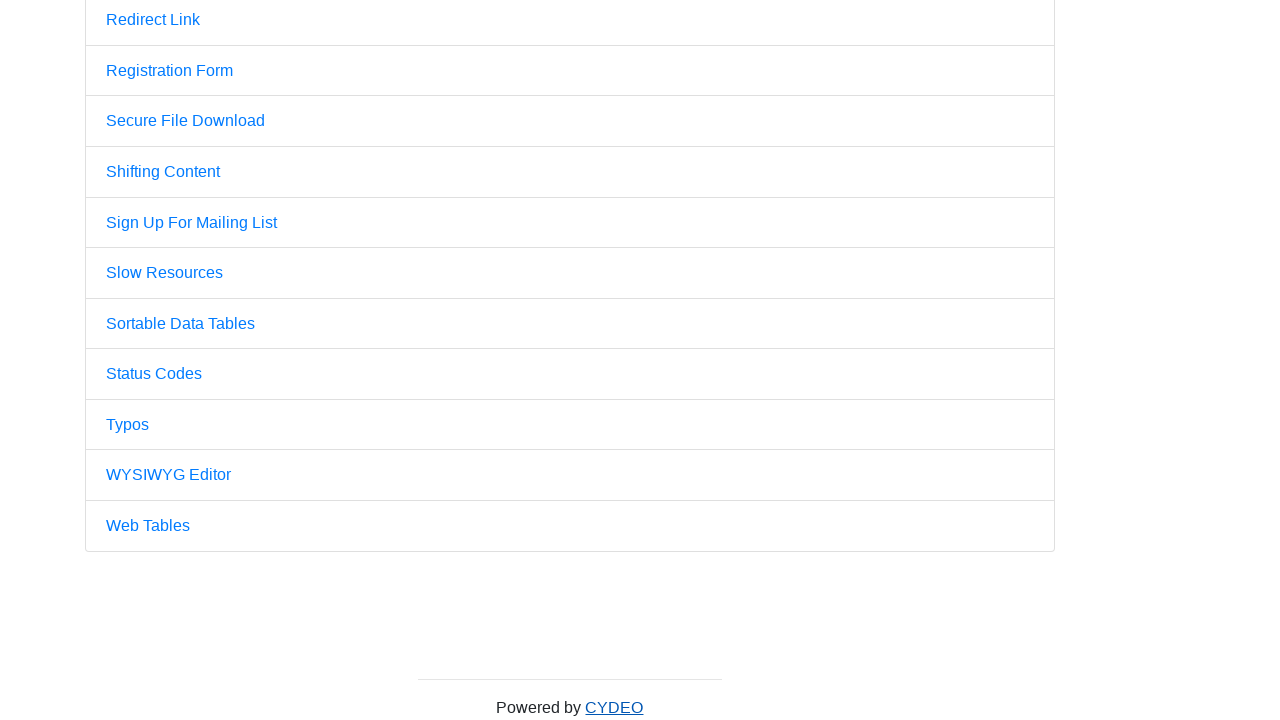

Pressed PageUp to scroll page up
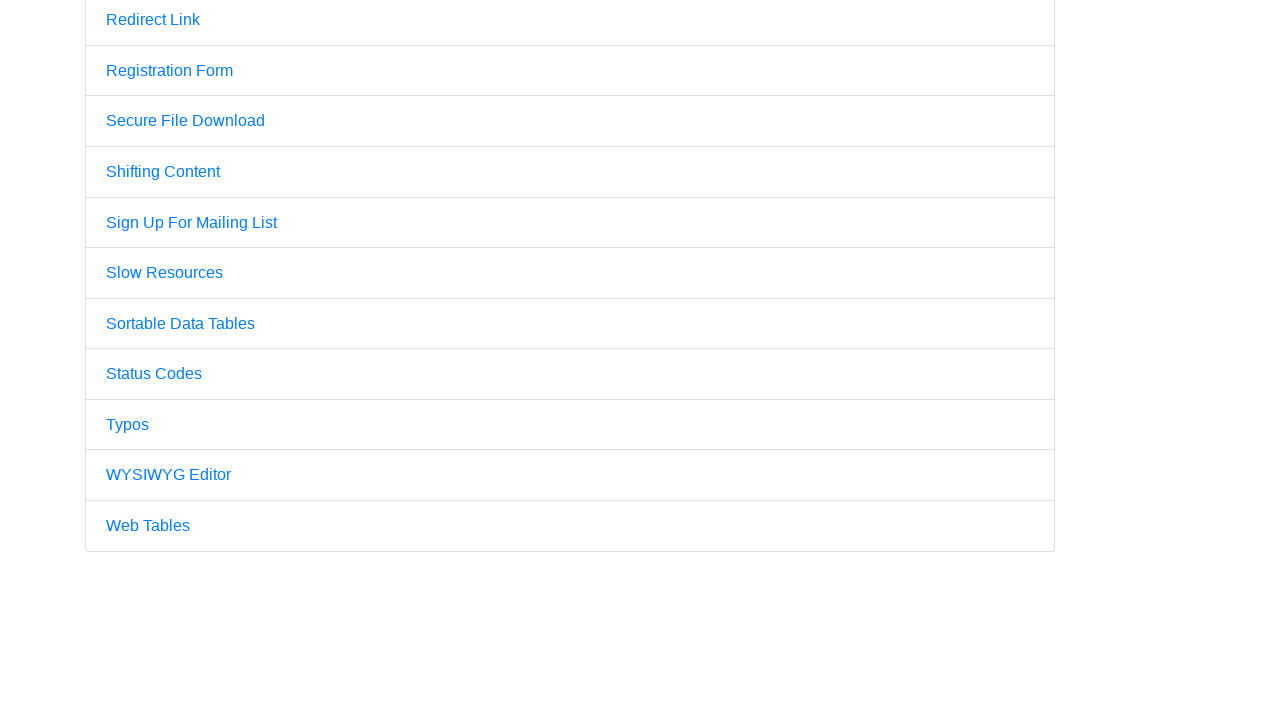

Pressed PageUp again to scroll page up further
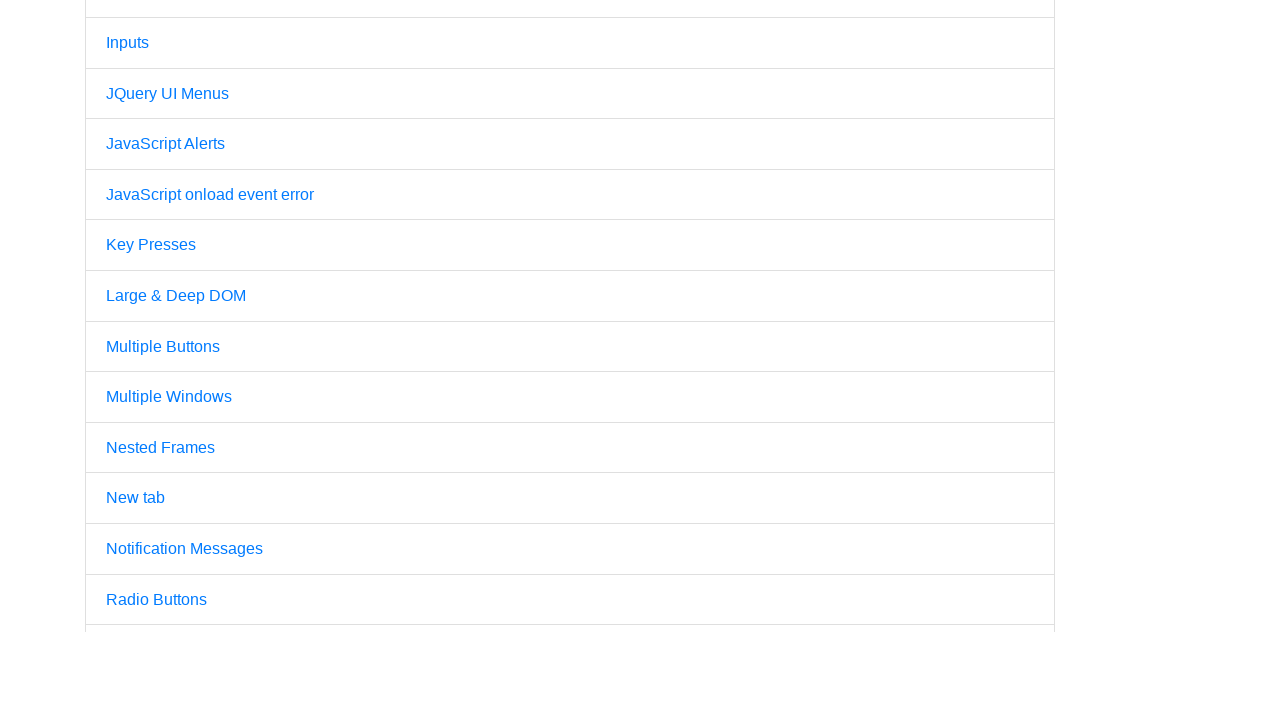

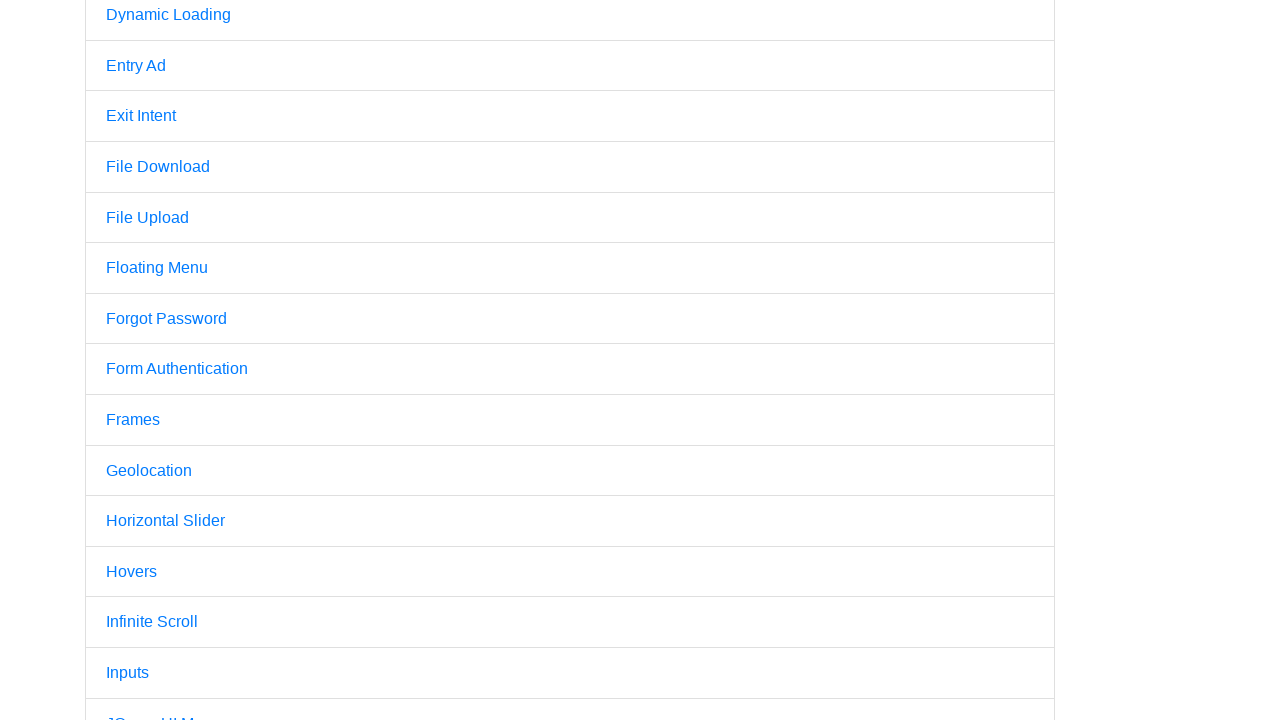